Navigates to the world clock page and verifies that the time zone table is displayed with rows and columns of data

Starting URL: https://www.timeanddate.com/worldclock/

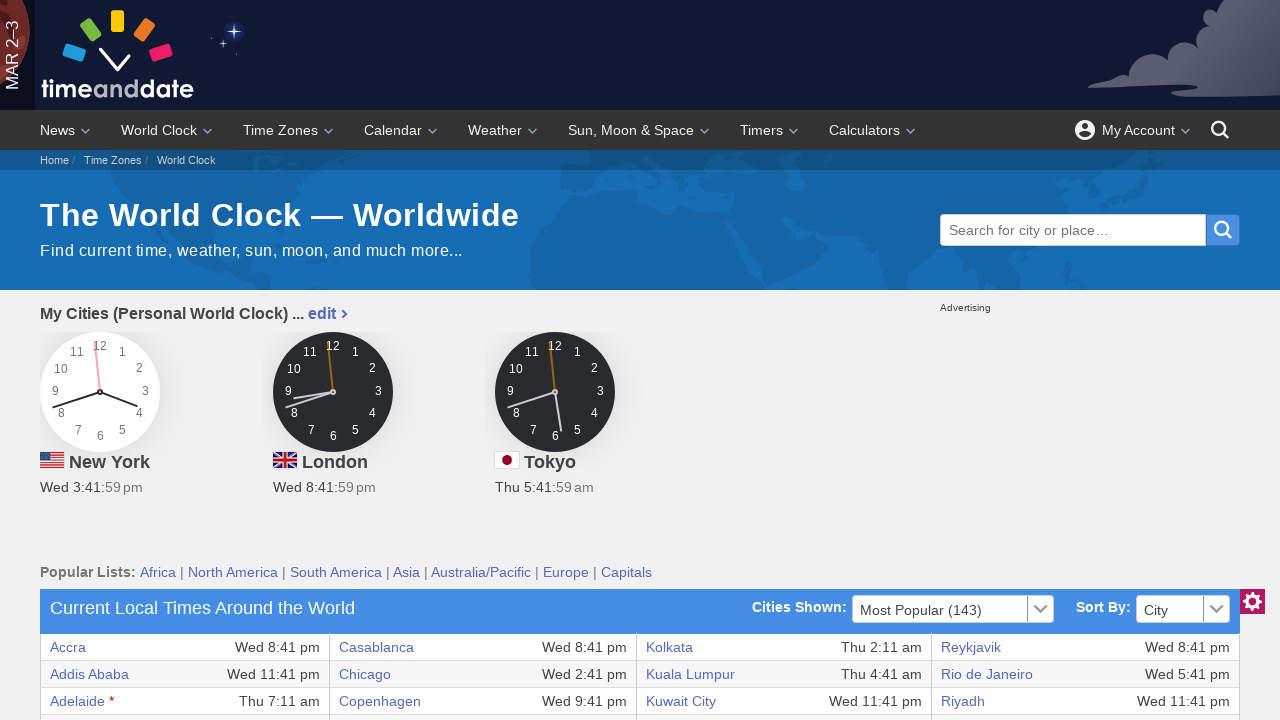

Waited for world clock table to load
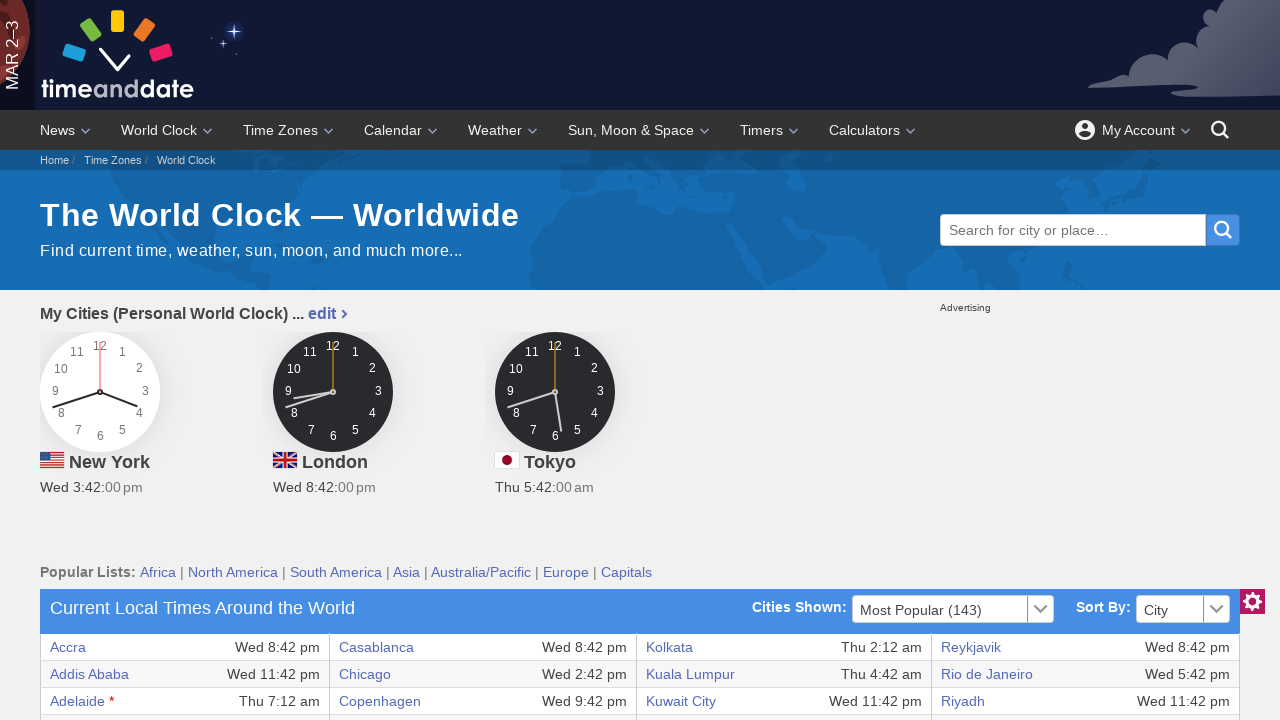

Verified table rows are present
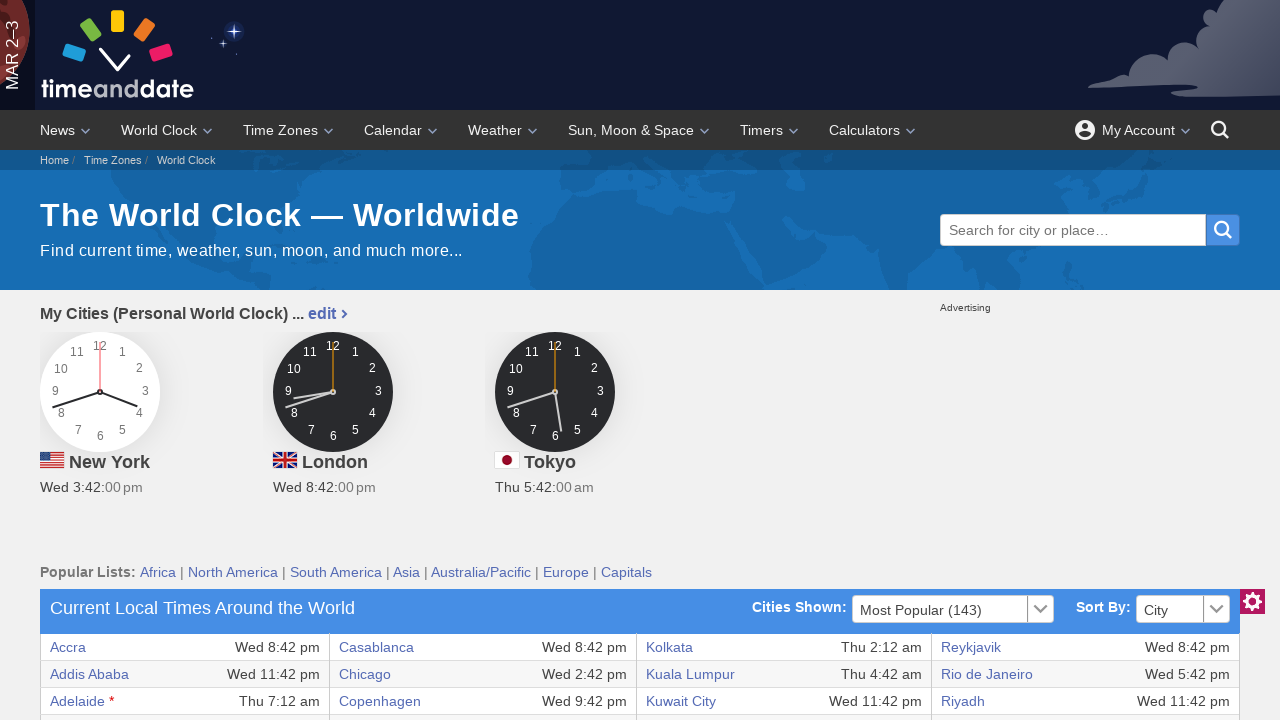

Verified table columns (data cells) are present
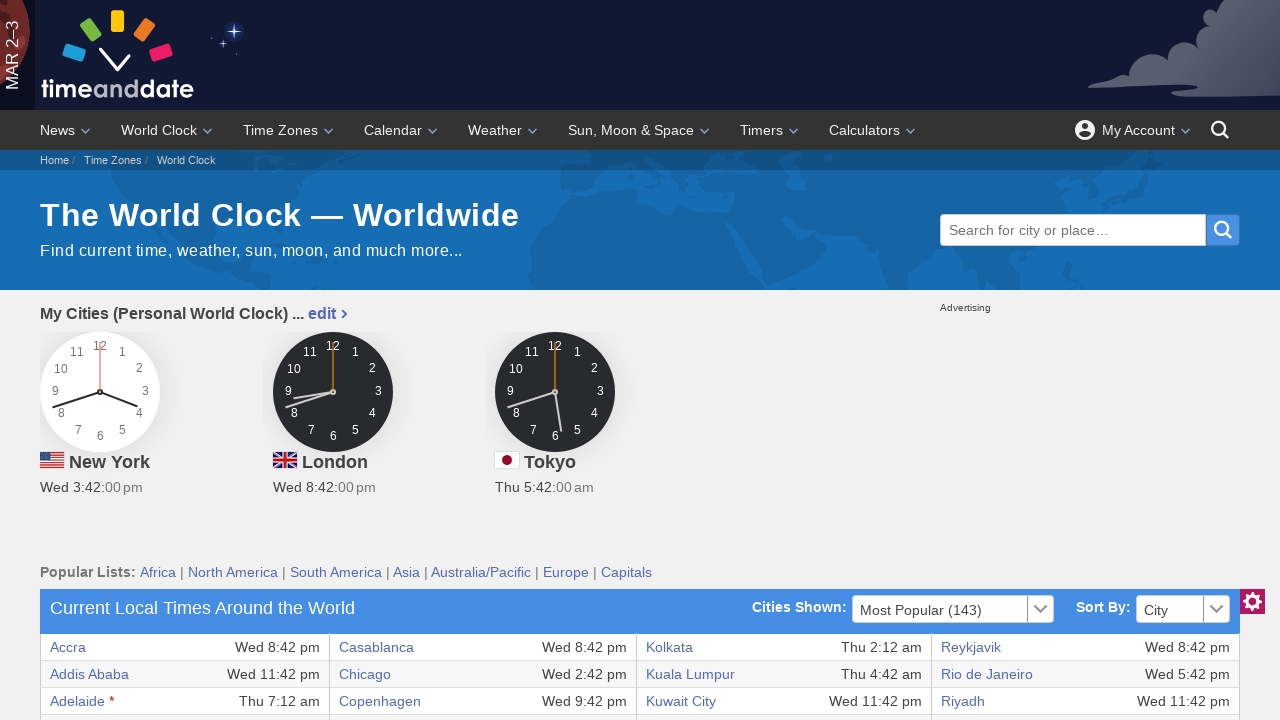

Verified first data cell in table body exists, confirming table has content
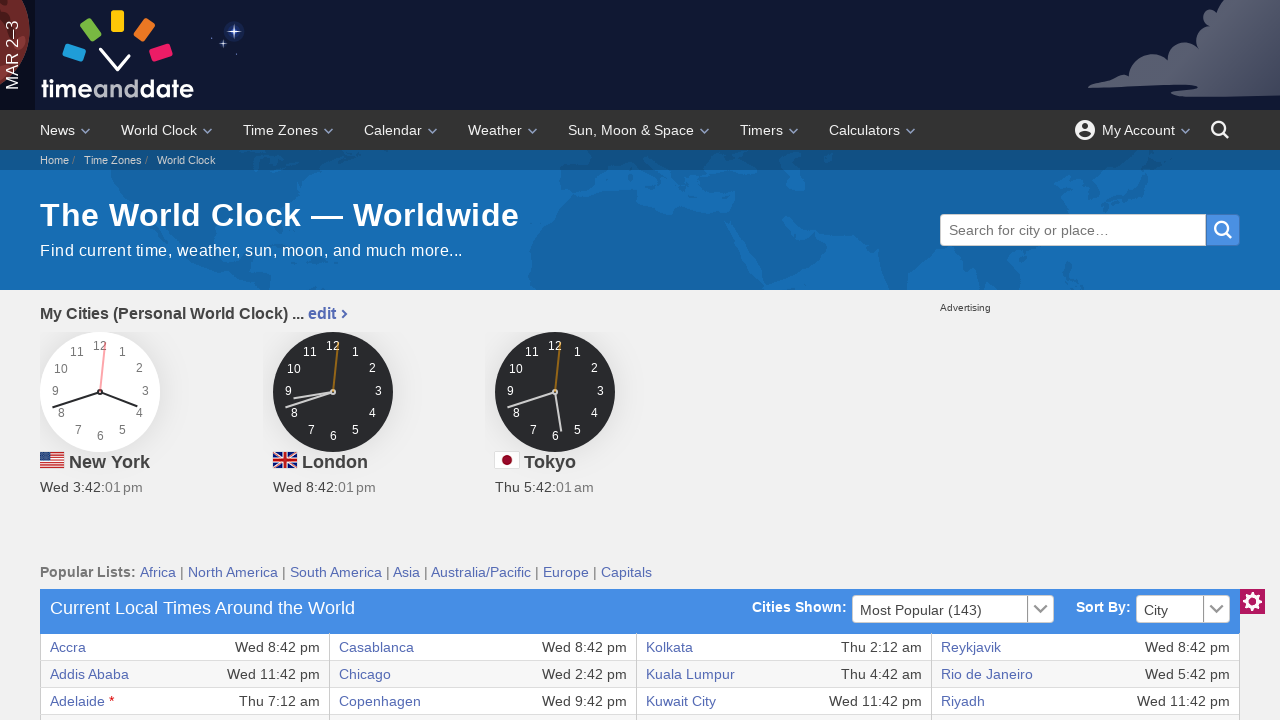

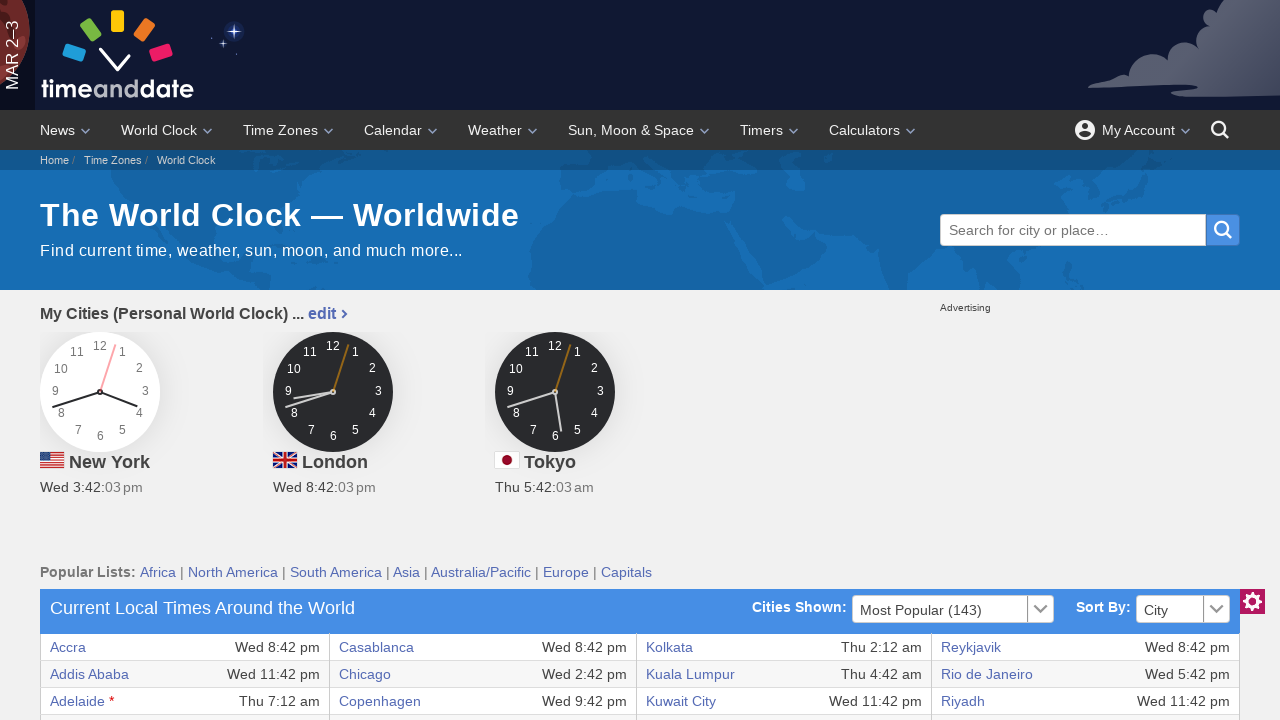